Tests the number entry form by entering a number, clicking submit, and verifying error or success messages

Starting URL: https://kristinek.github.io/site/tasks/enter_a_number

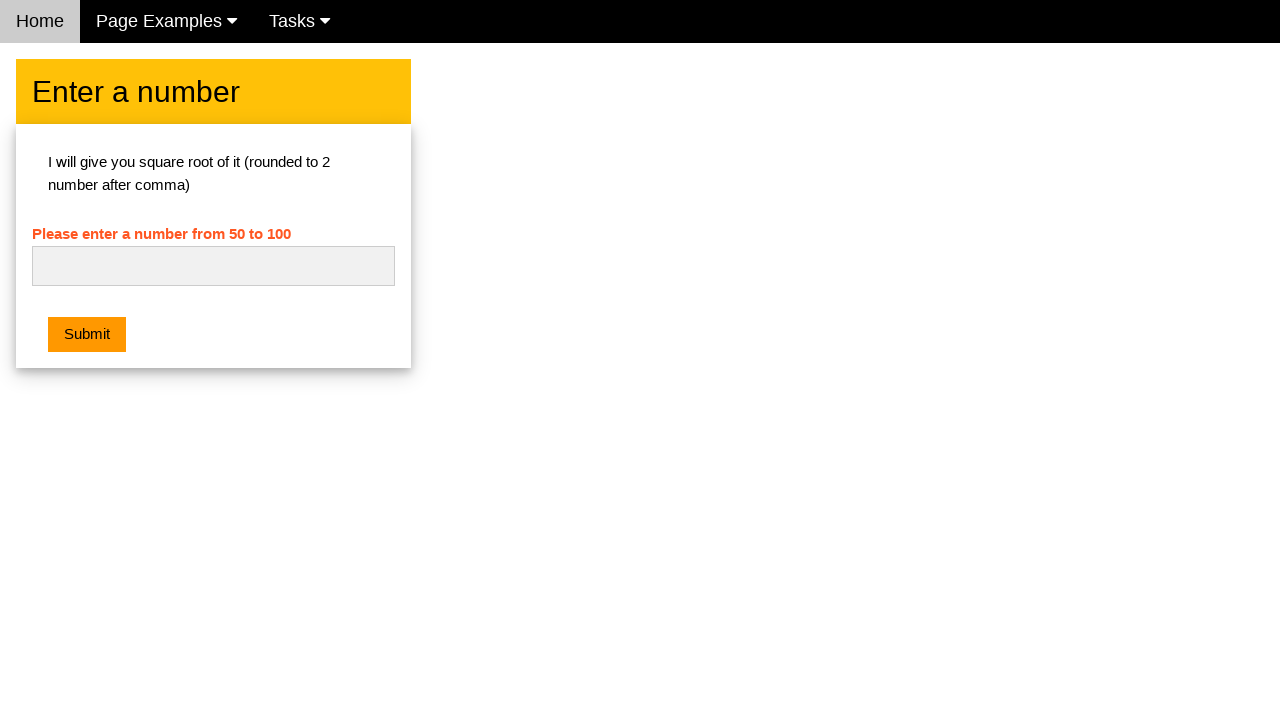

Navigated to number entry form page
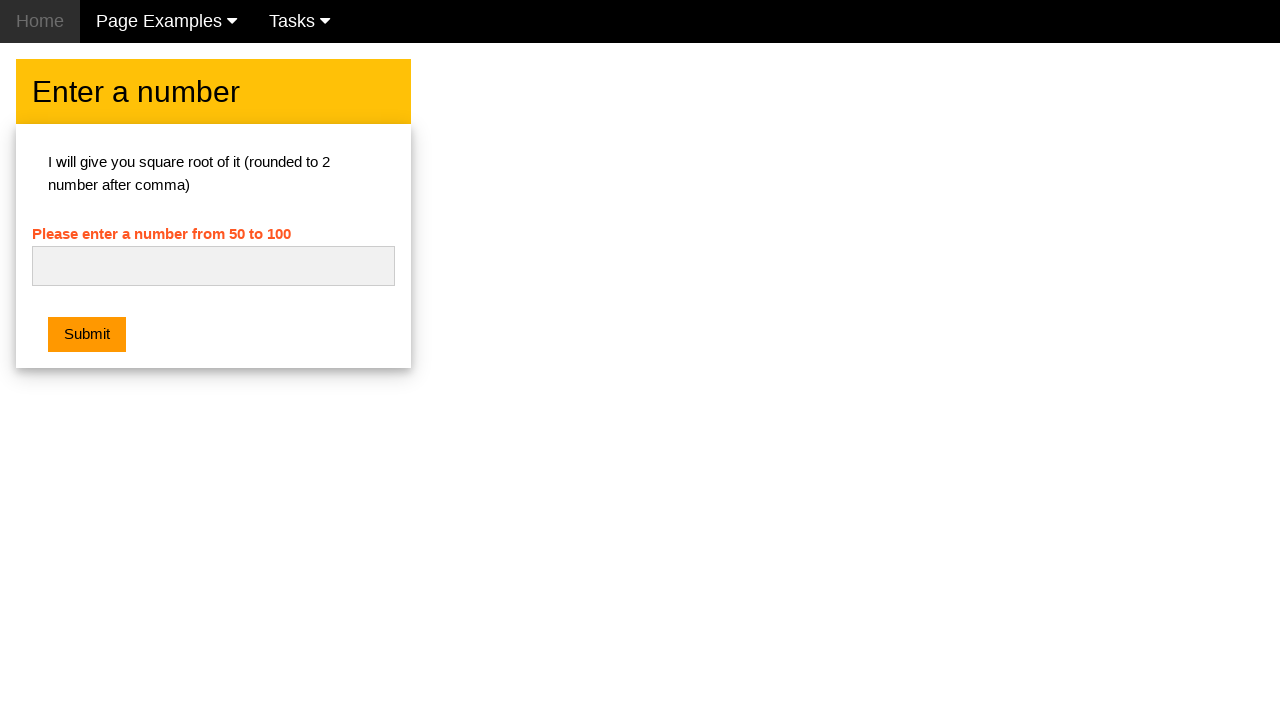

Entered number '42' in the number field on #numb
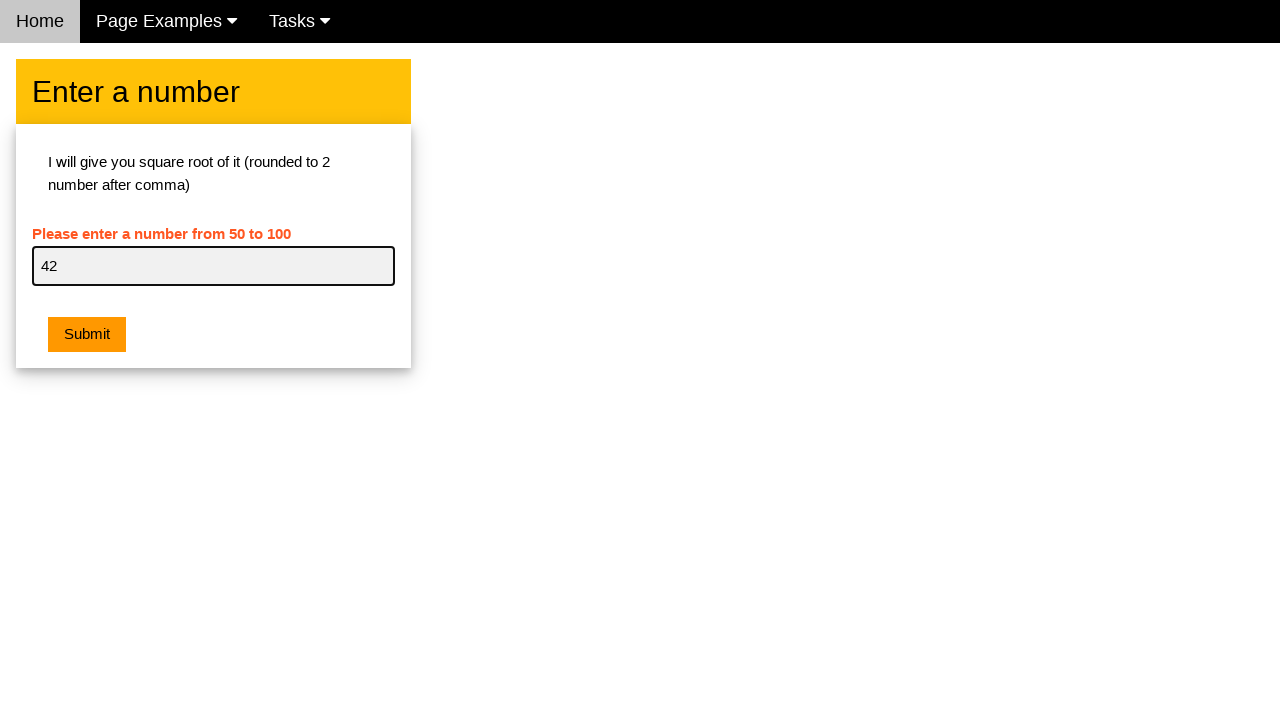

Clicked Submit button at (87, 335) on xpath=//button[text()='Submit']
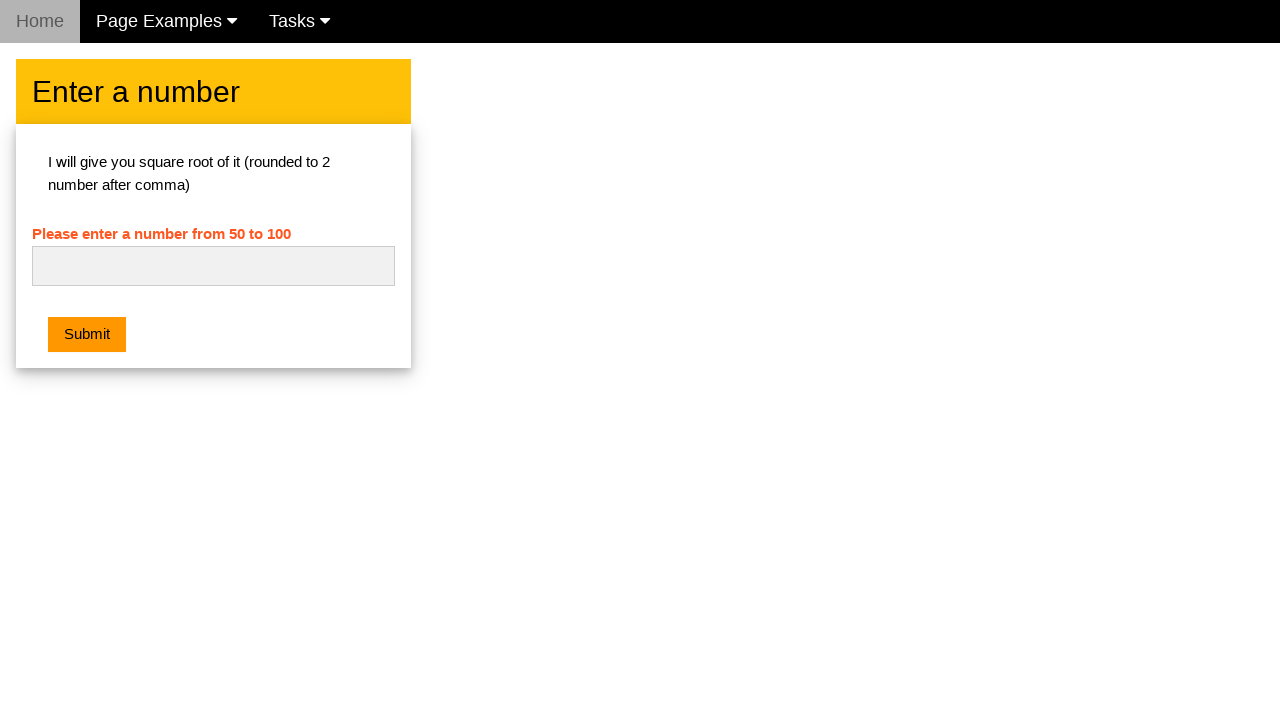

Waited 500ms for error message or alert to appear
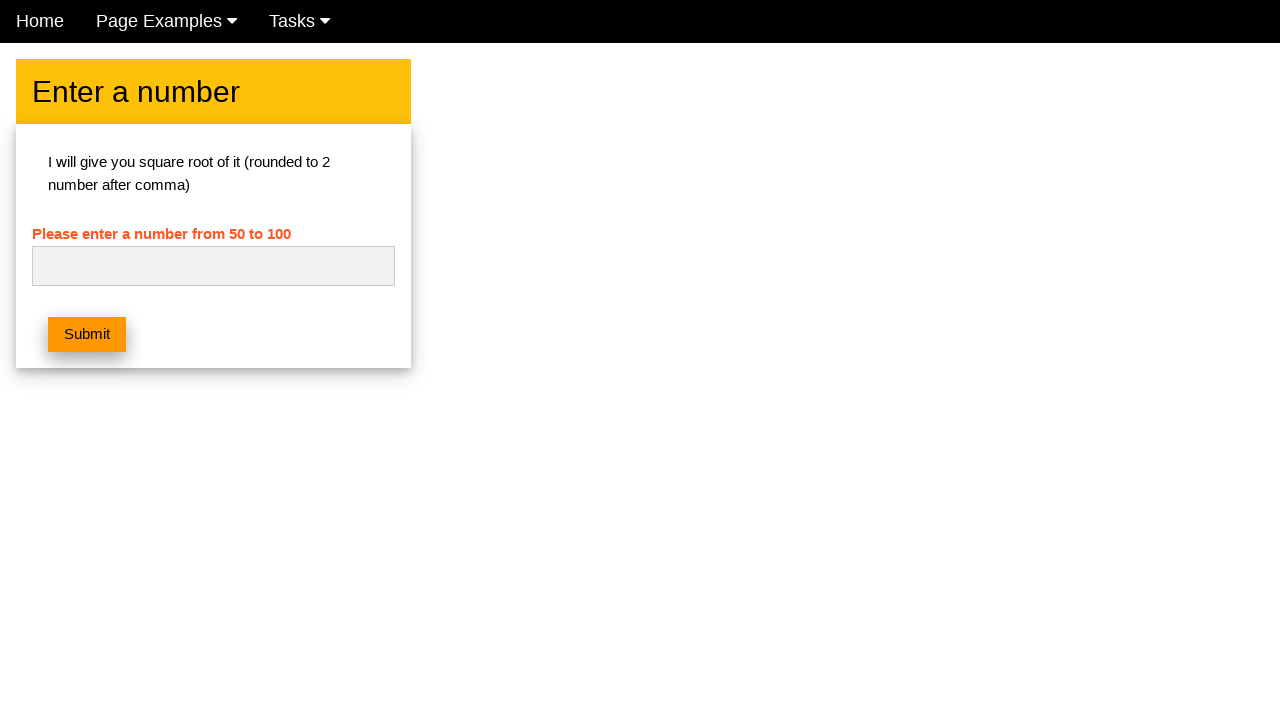

Retrieved error message: 
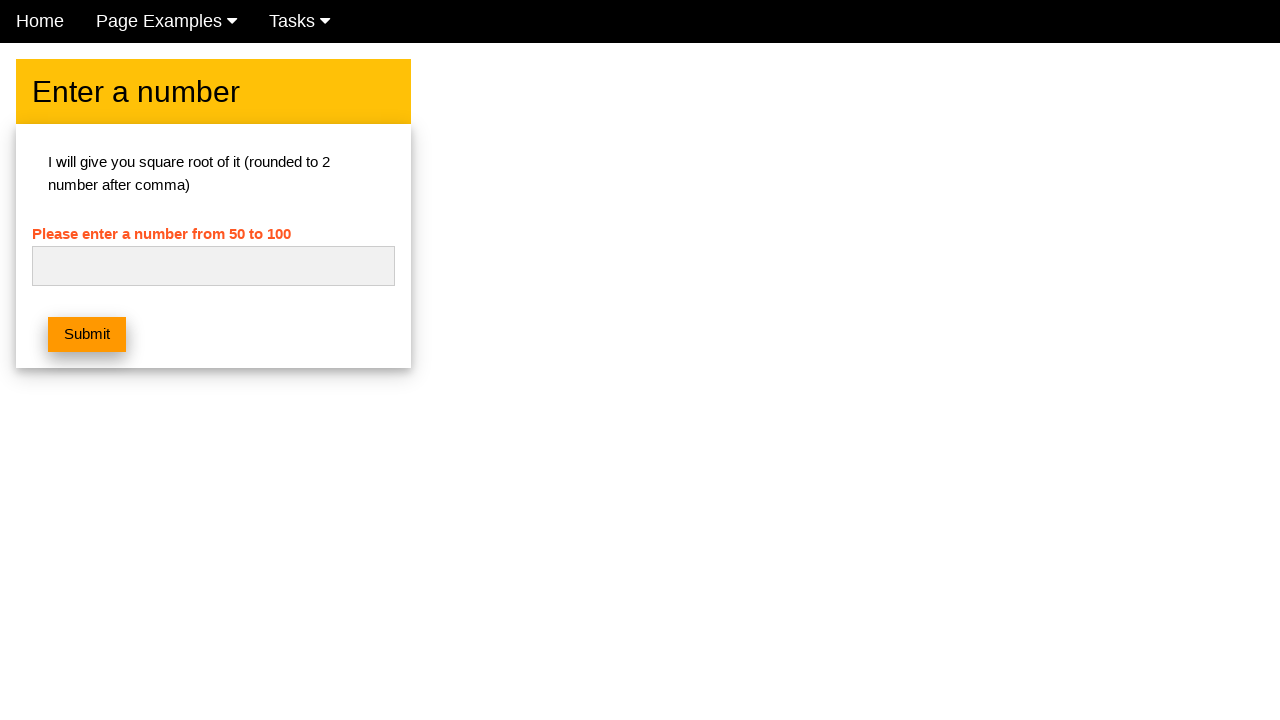

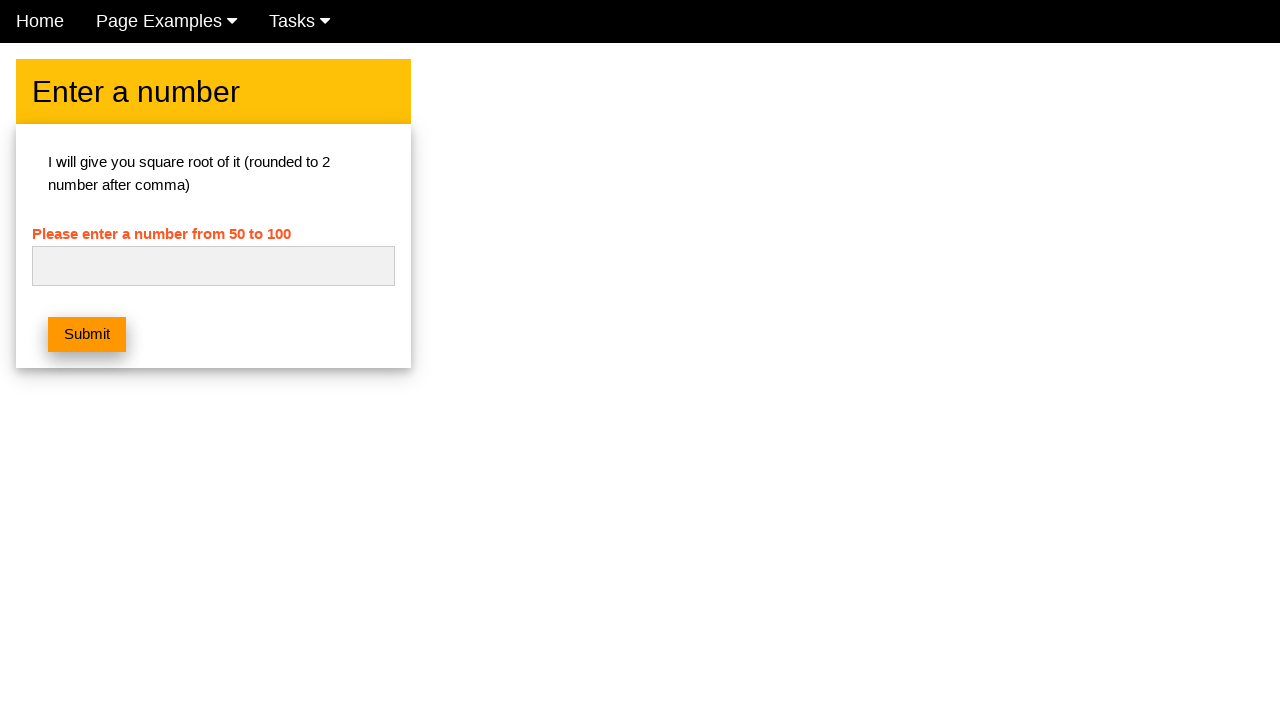